Tests tooltip functionality by hovering over an element and verifying the tooltip text appears

Starting URL: https://automationfc.github.io/jquery-tooltip/

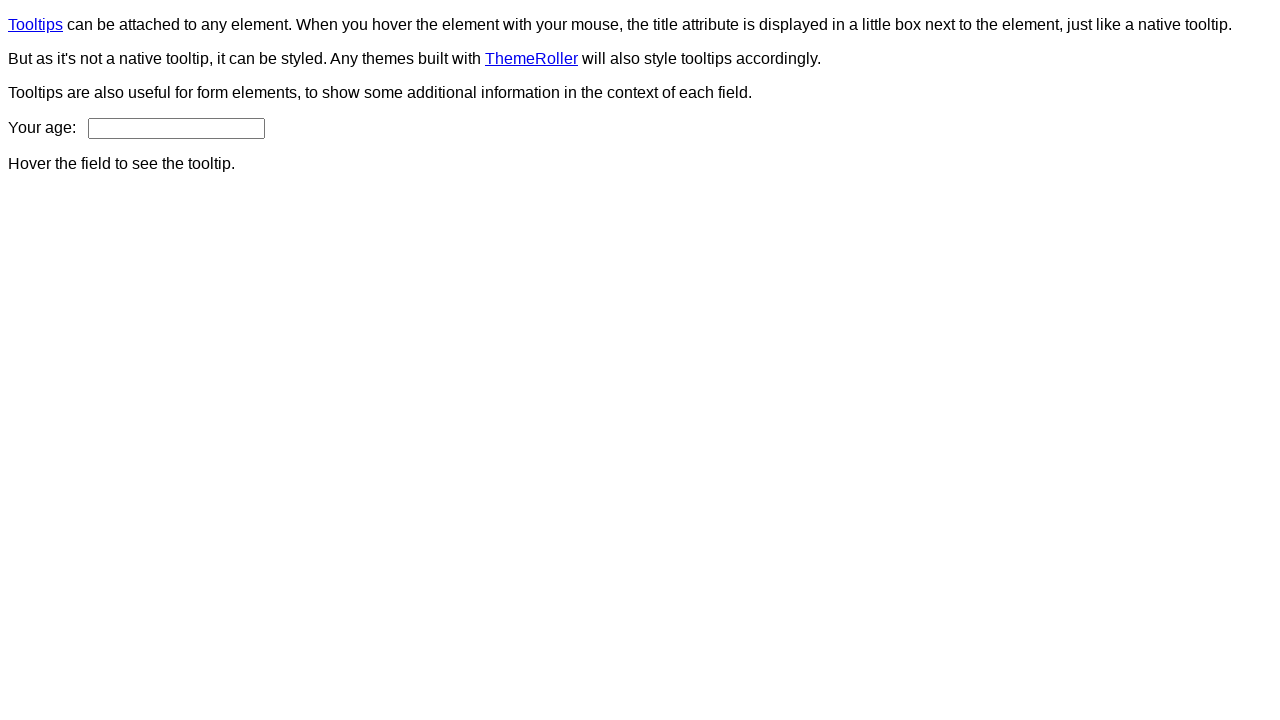

Hovered over age field to trigger tooltip at (176, 128) on #age
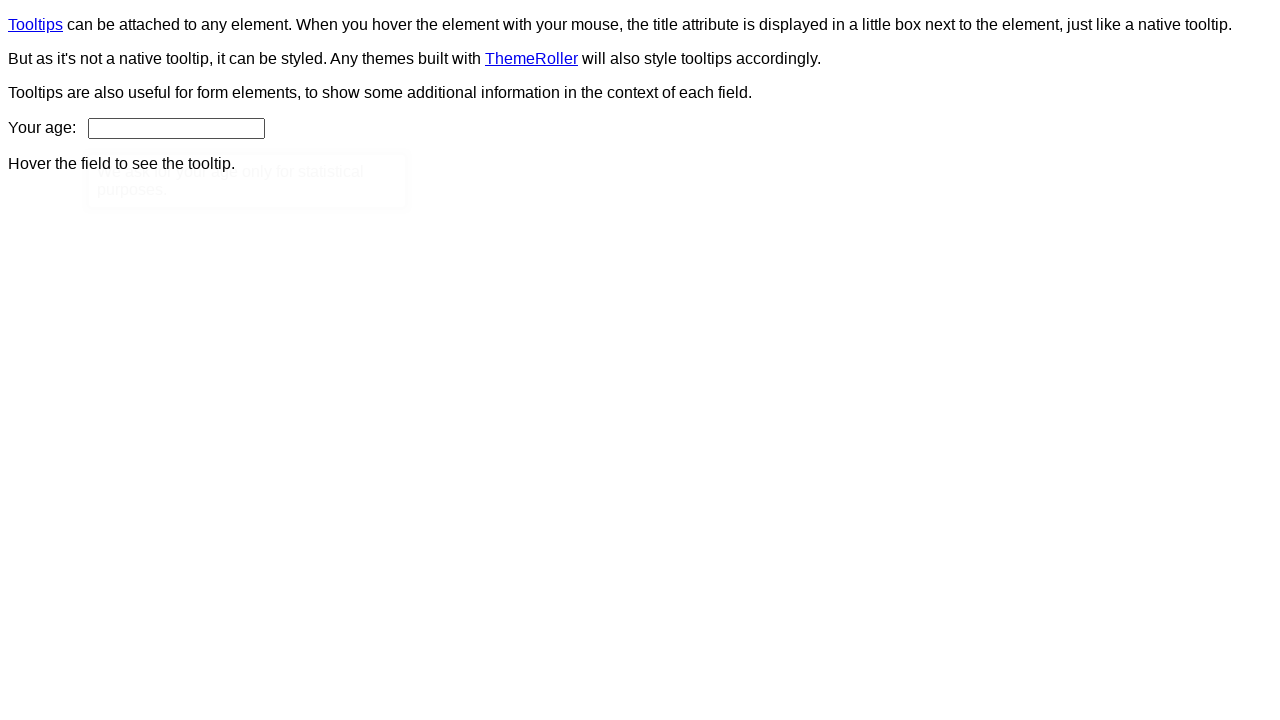

Tooltip content became visible
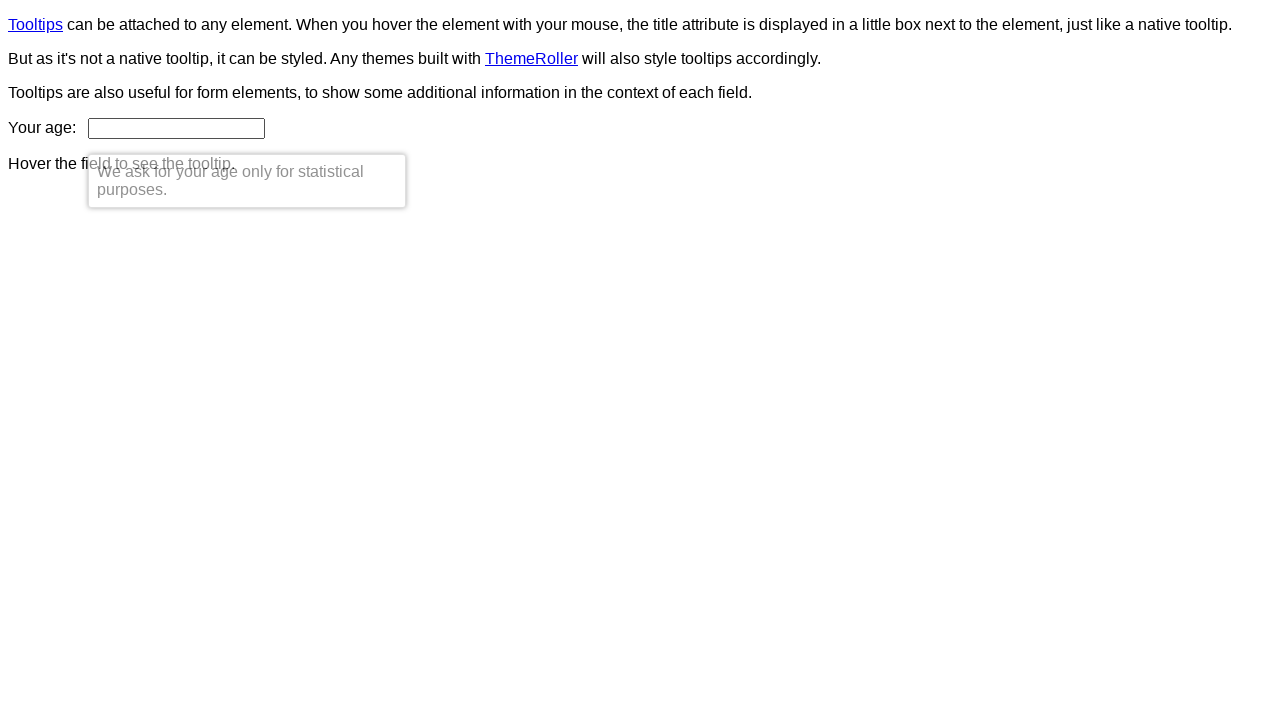

Verified tooltip text matches expected content: 'We ask for your age only for statistical purposes.'
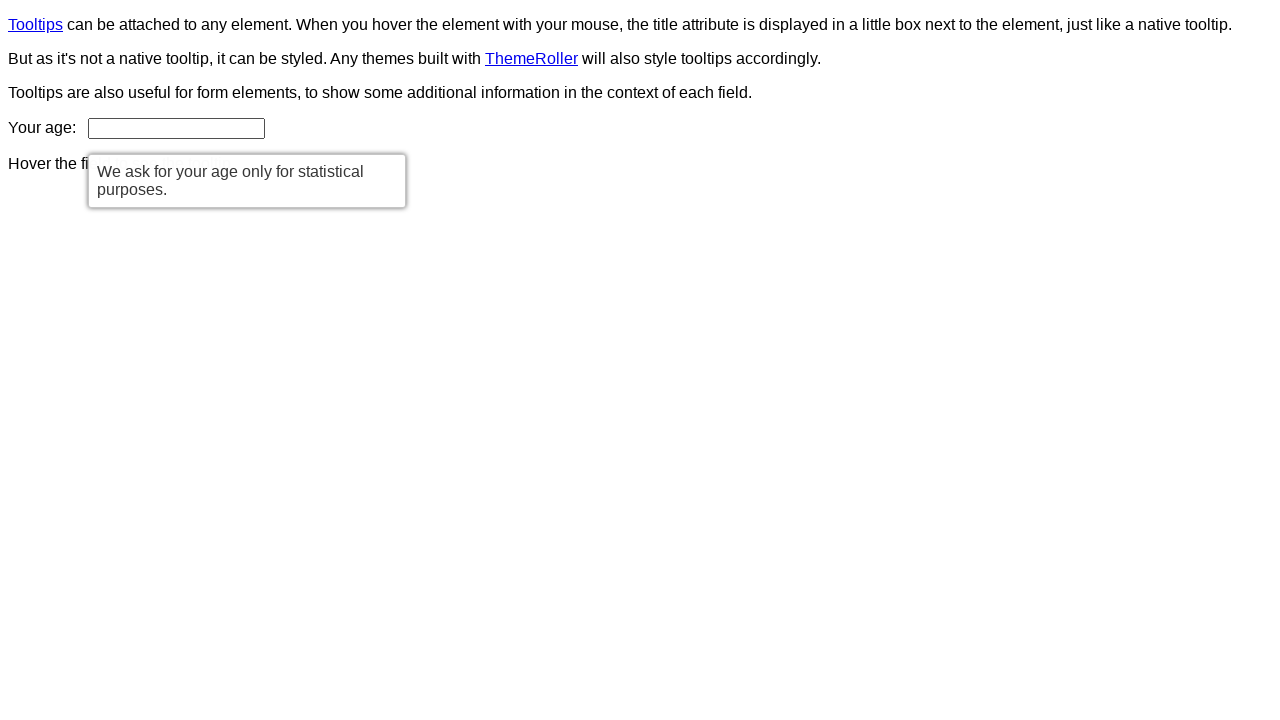

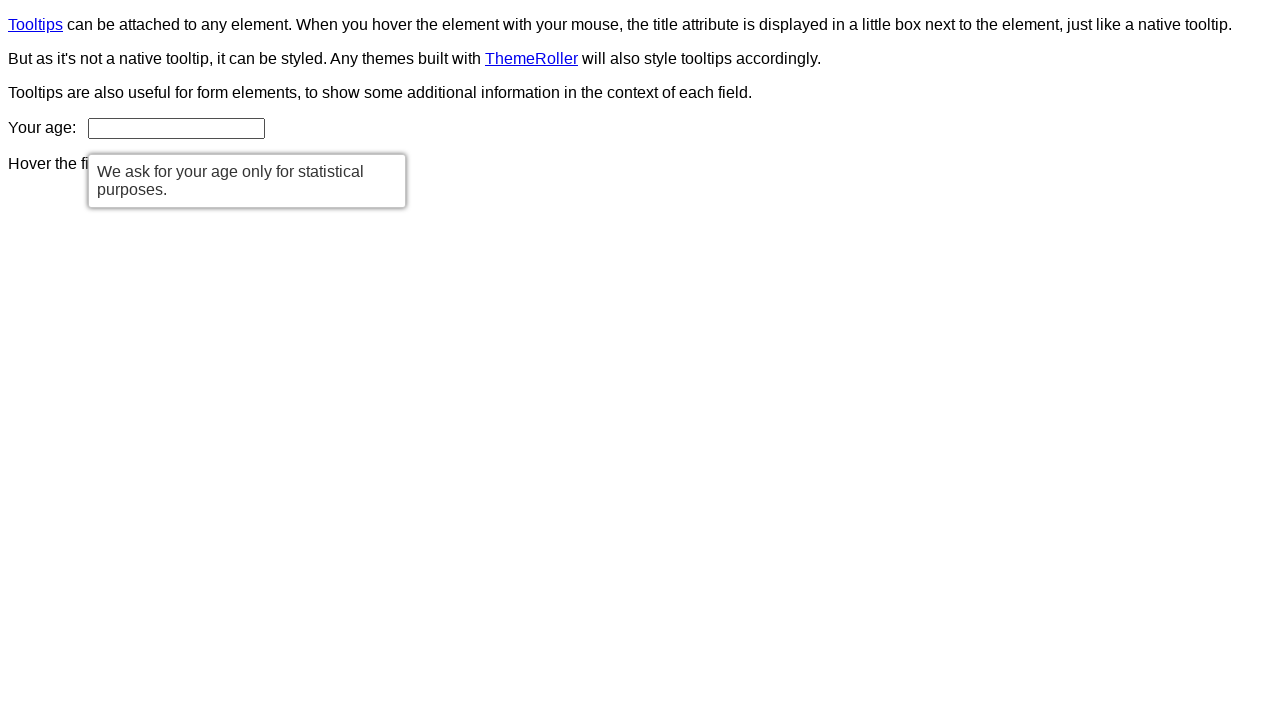